Tests checkbox functionality on GWT Project Showcase demo page by verifying a checkbox's display, enabled, and selected states before and after clicking it.

Starting URL: https://samples.gwtproject.org/samples/Showcase/Showcase.html#!CwCheckBox

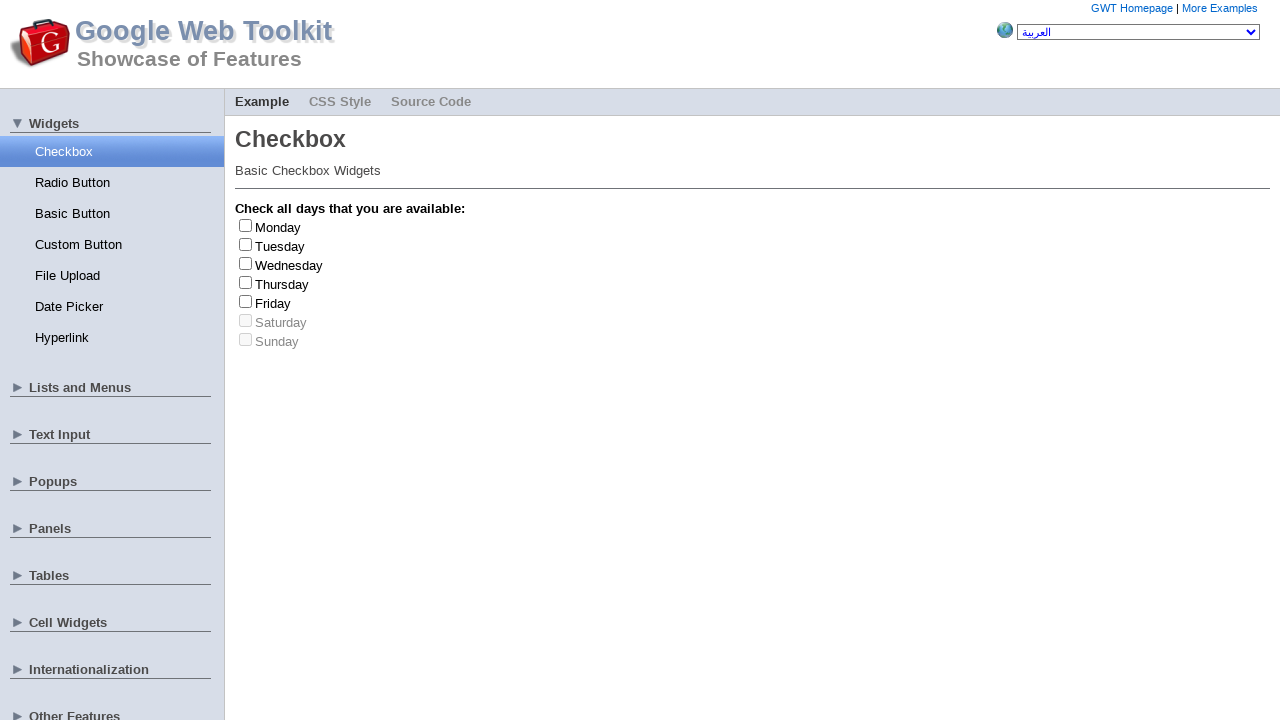

Waited for Tuesday checkbox to be visible
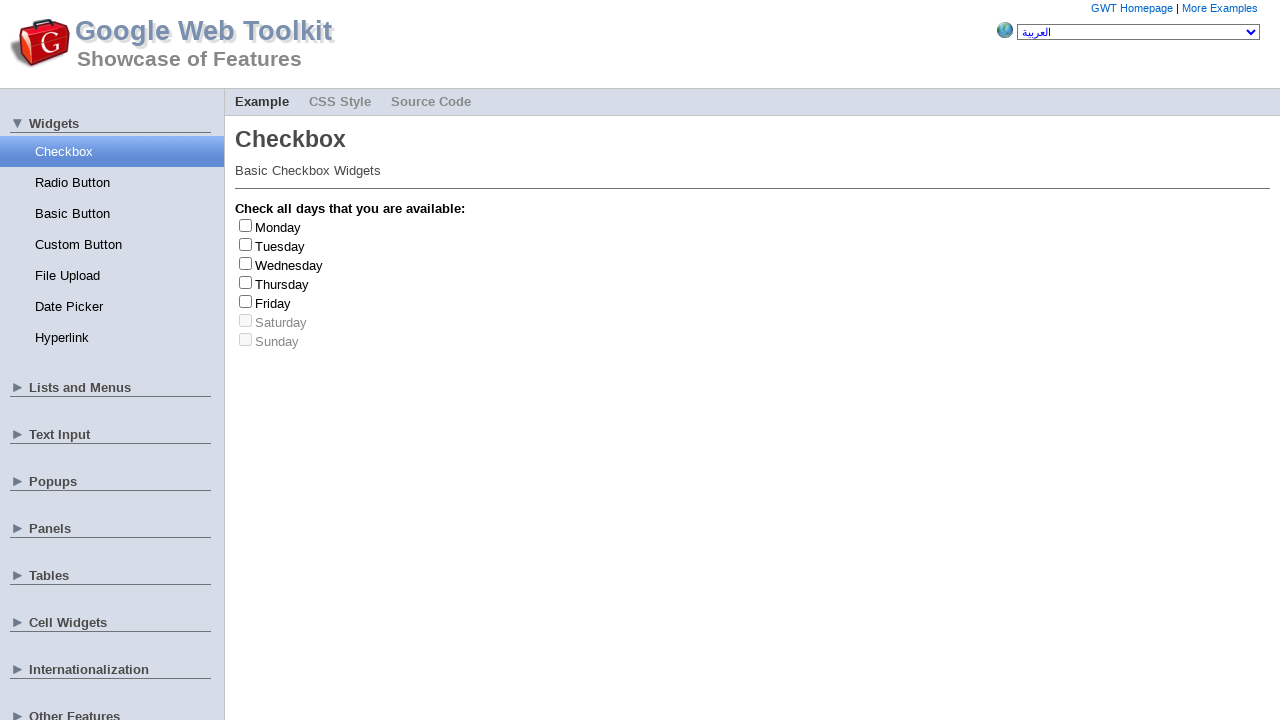

Located Tuesday checkbox element
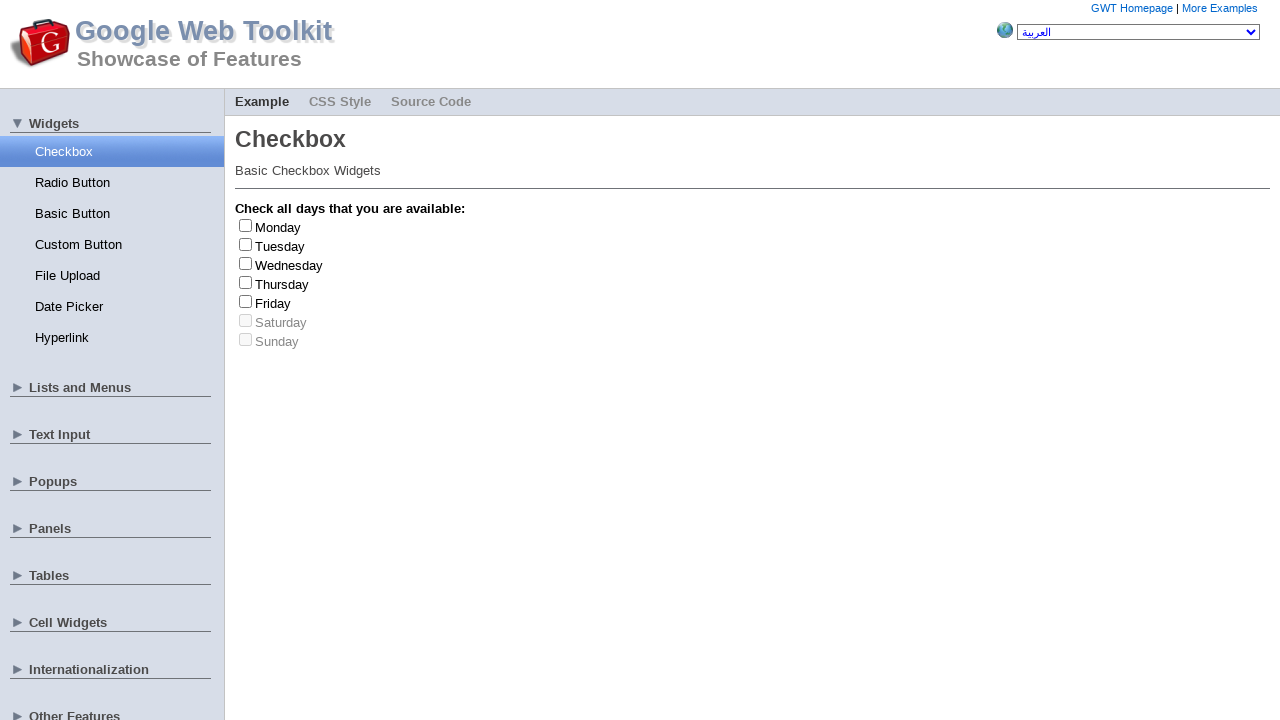

Verified Tuesday checkbox is visible
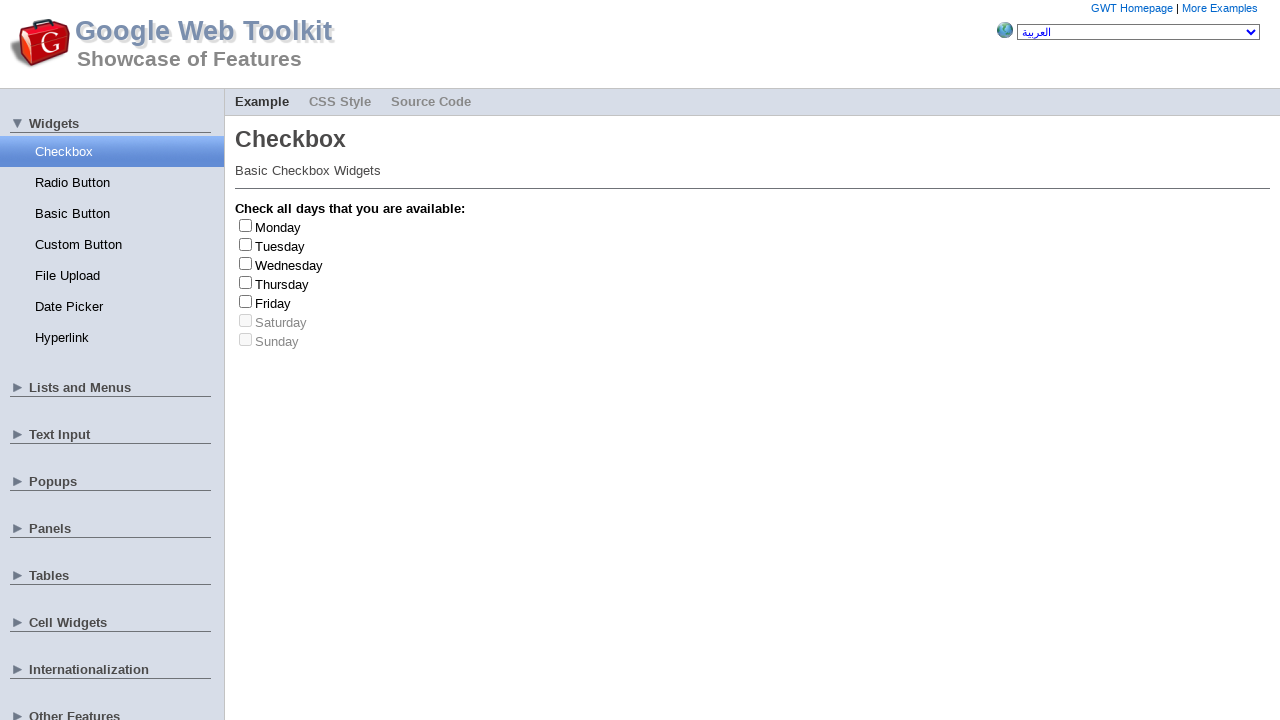

Verified Tuesday checkbox is enabled
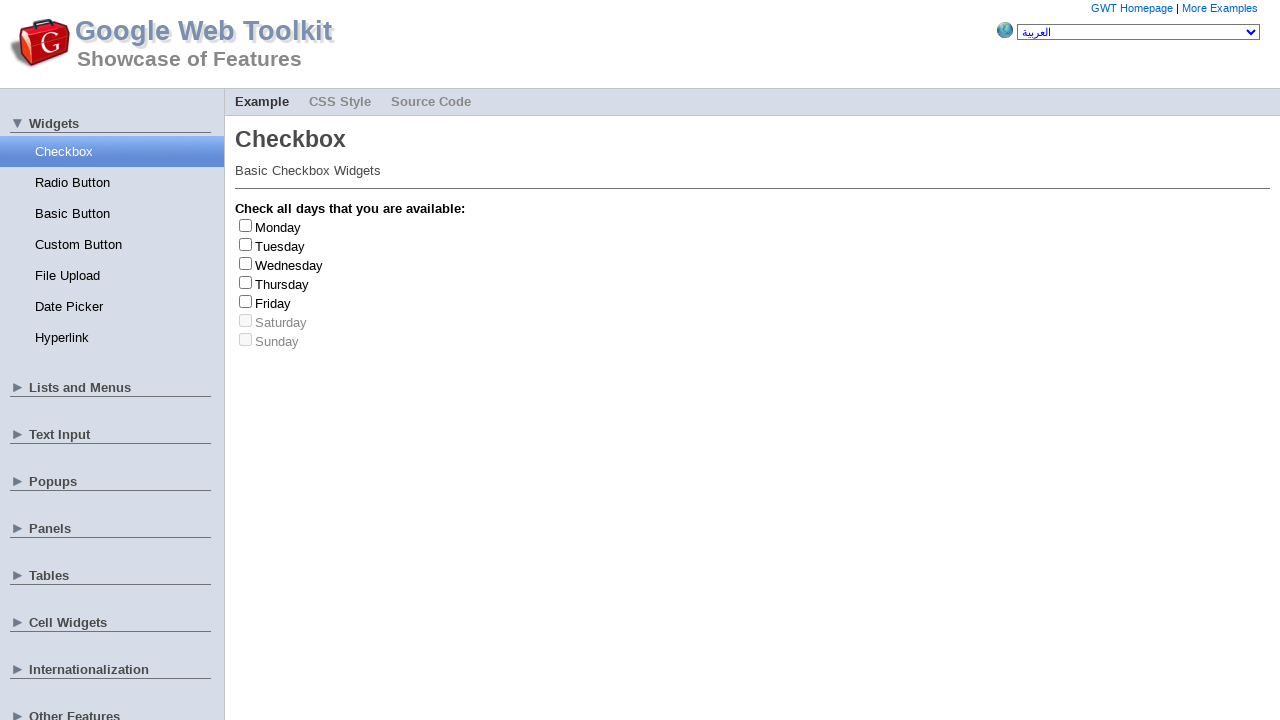

Captured initial checkbox state: checked=False
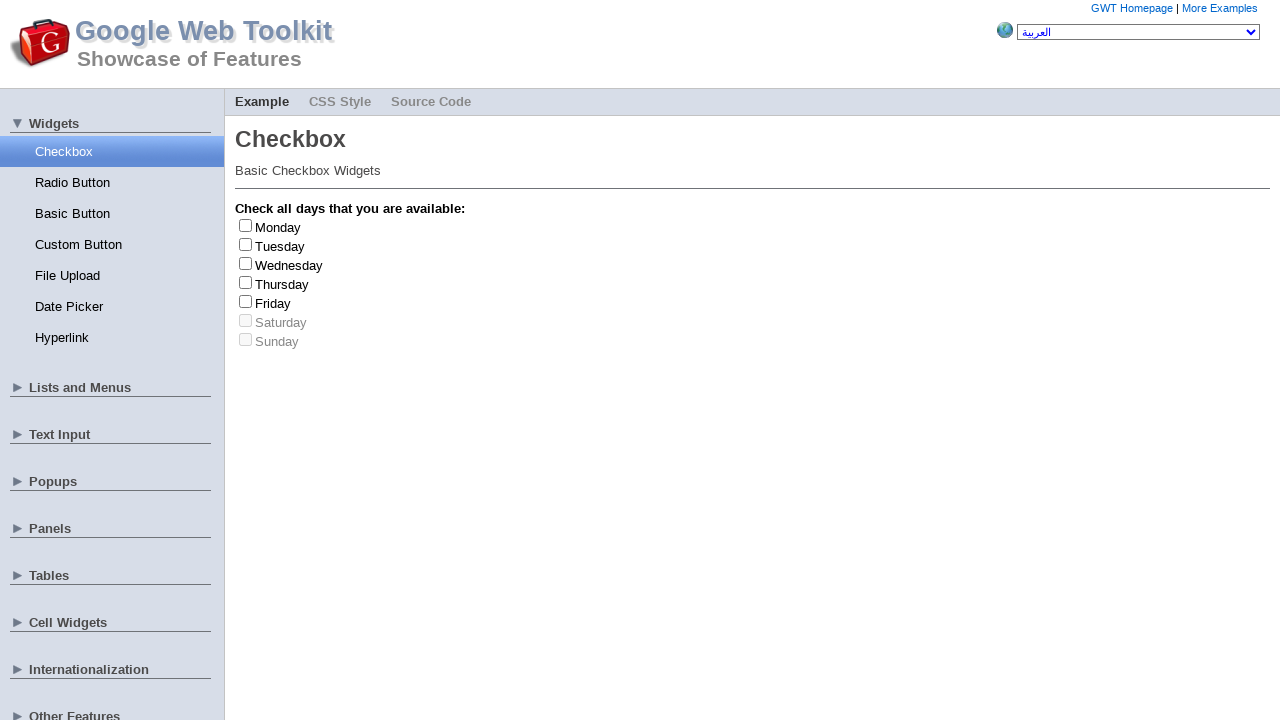

Clicked Tuesday checkbox to toggle state at (246, 244) on #gwt-debug-cwCheckBox-Tuesday-input
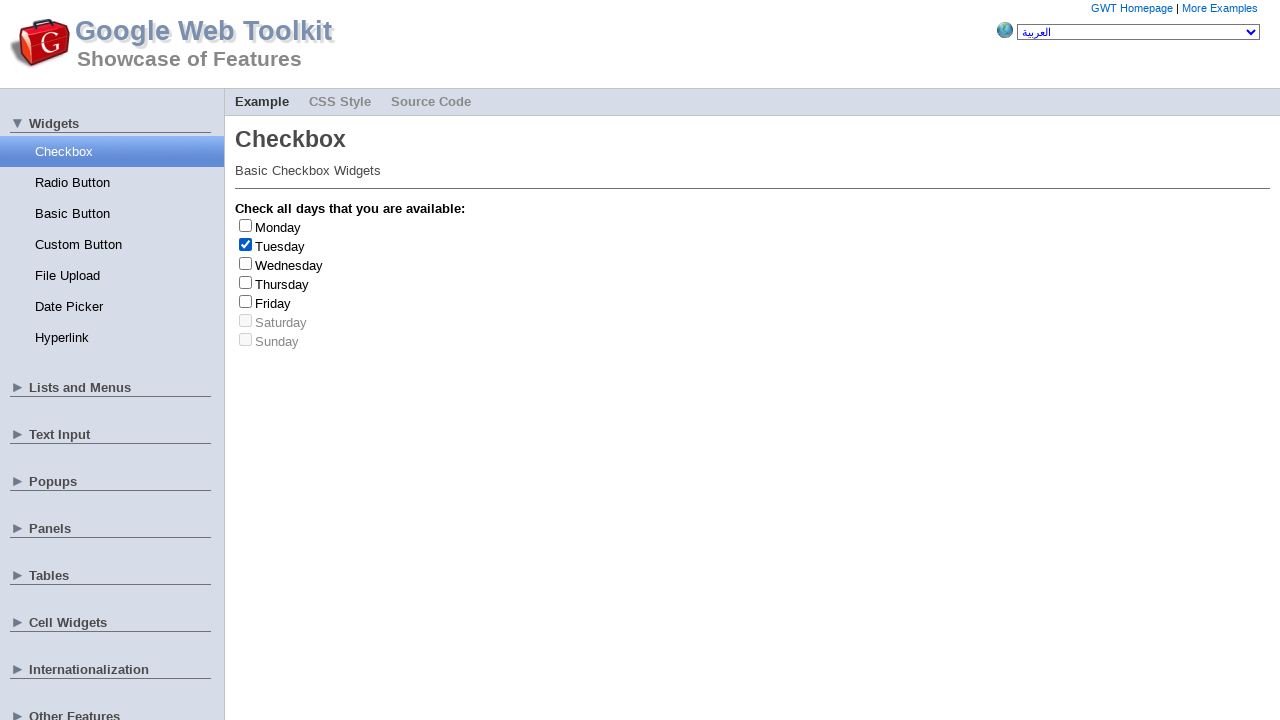

Verified checkbox selection state changed after click
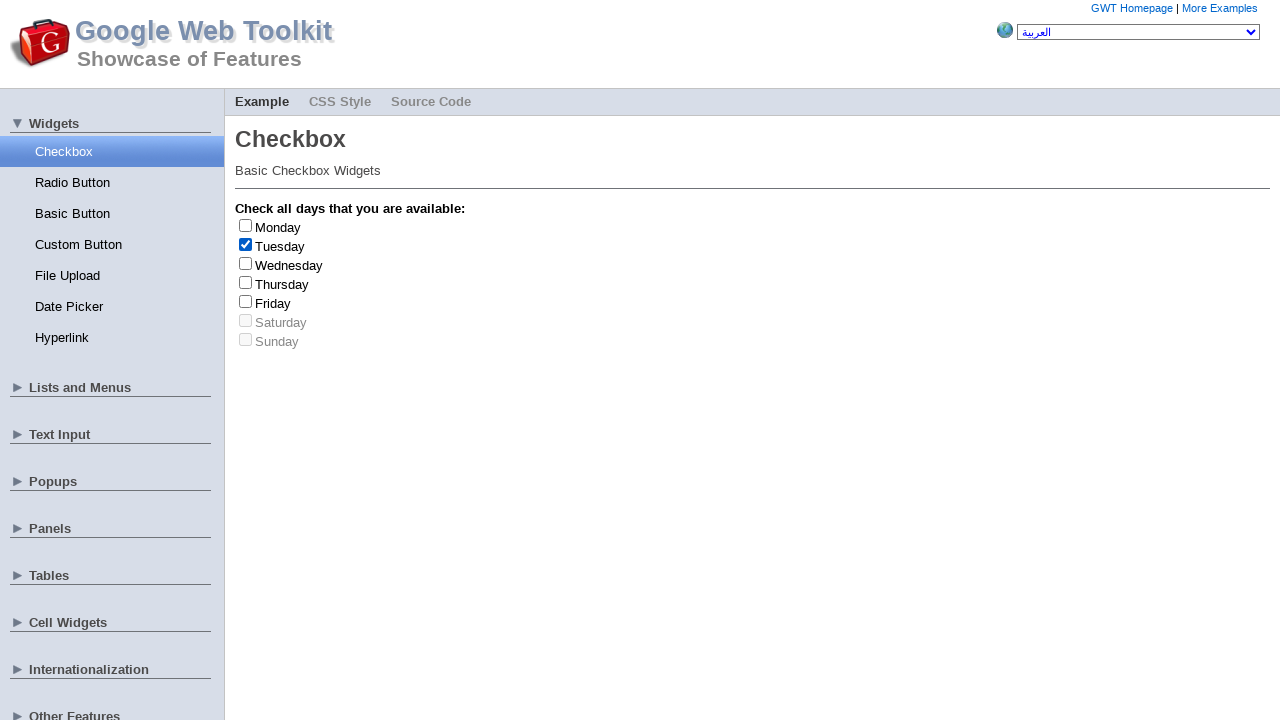

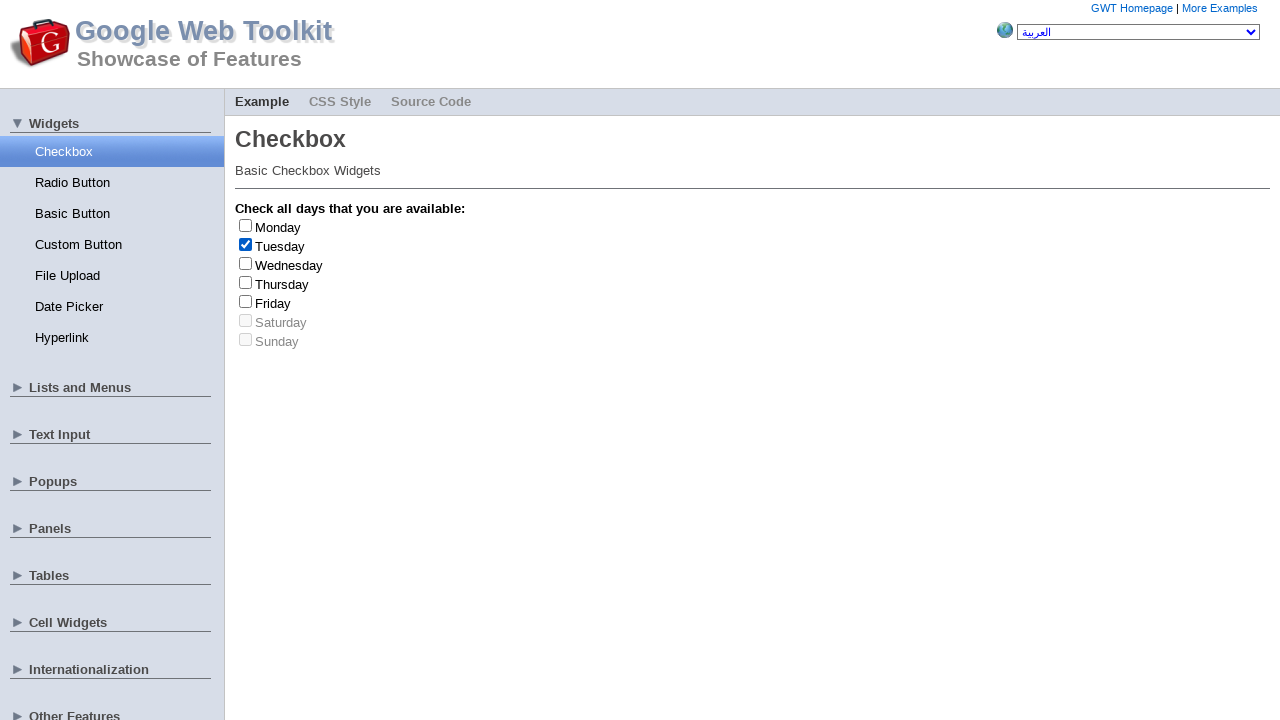